Verifies that the footer element is present and visible on the homepage

Starting URL: https://www.samsung.com/

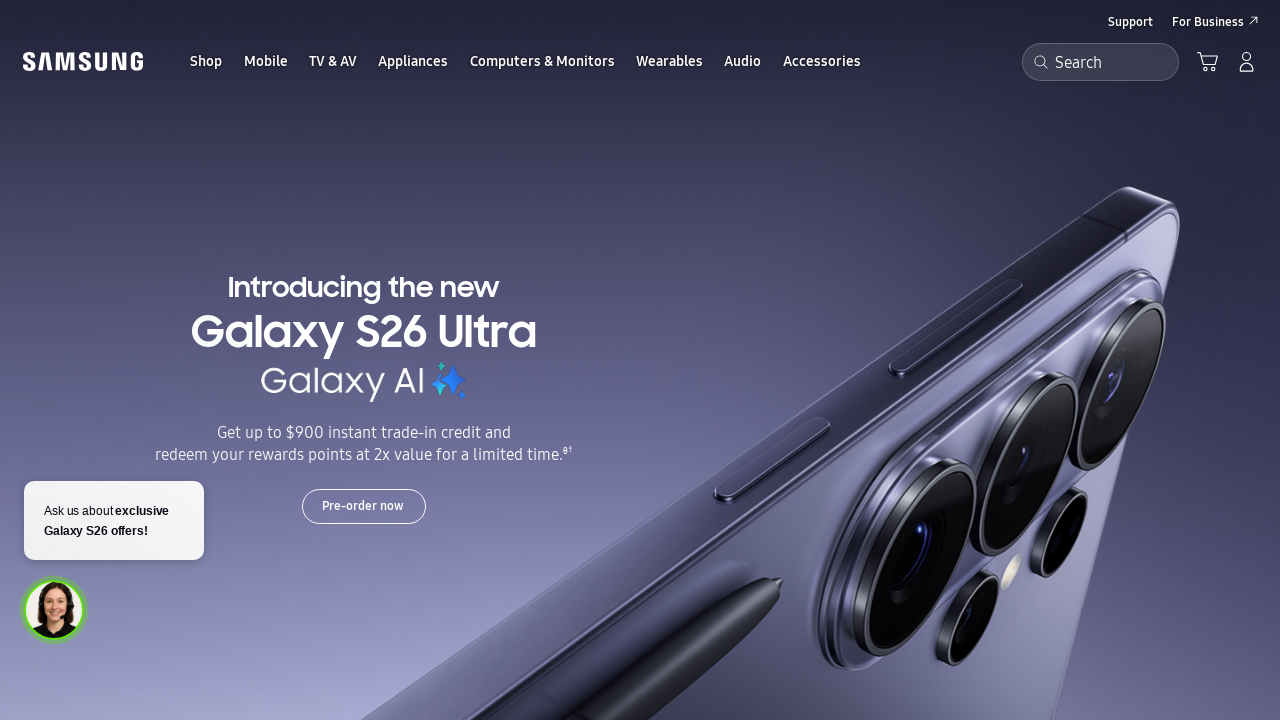

Waited for footer element to be present in DOM
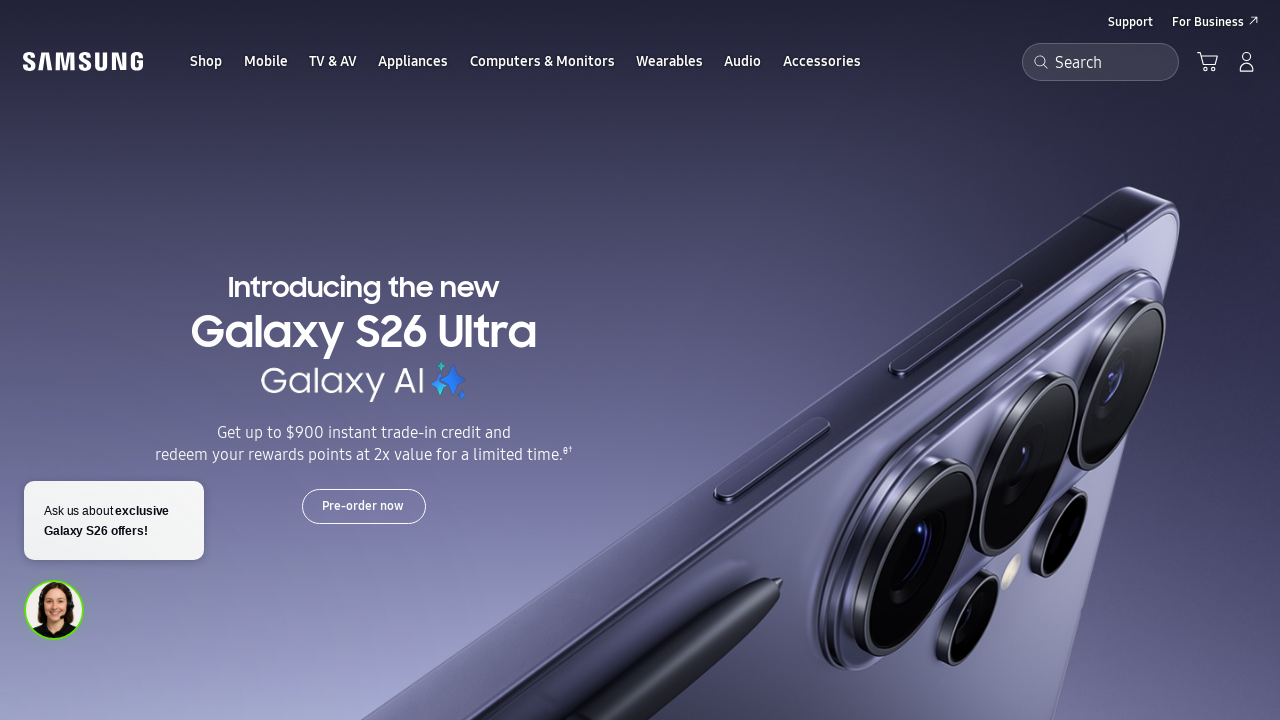

Asserted that footer element is visible on the page
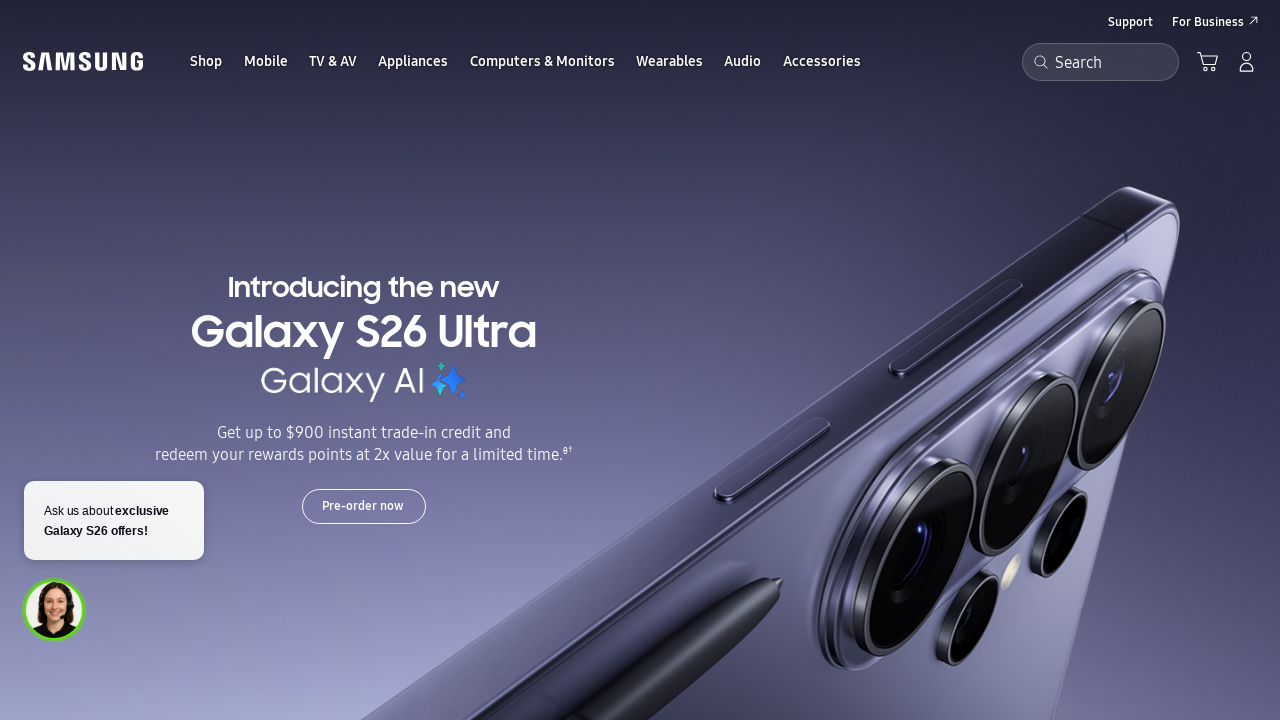

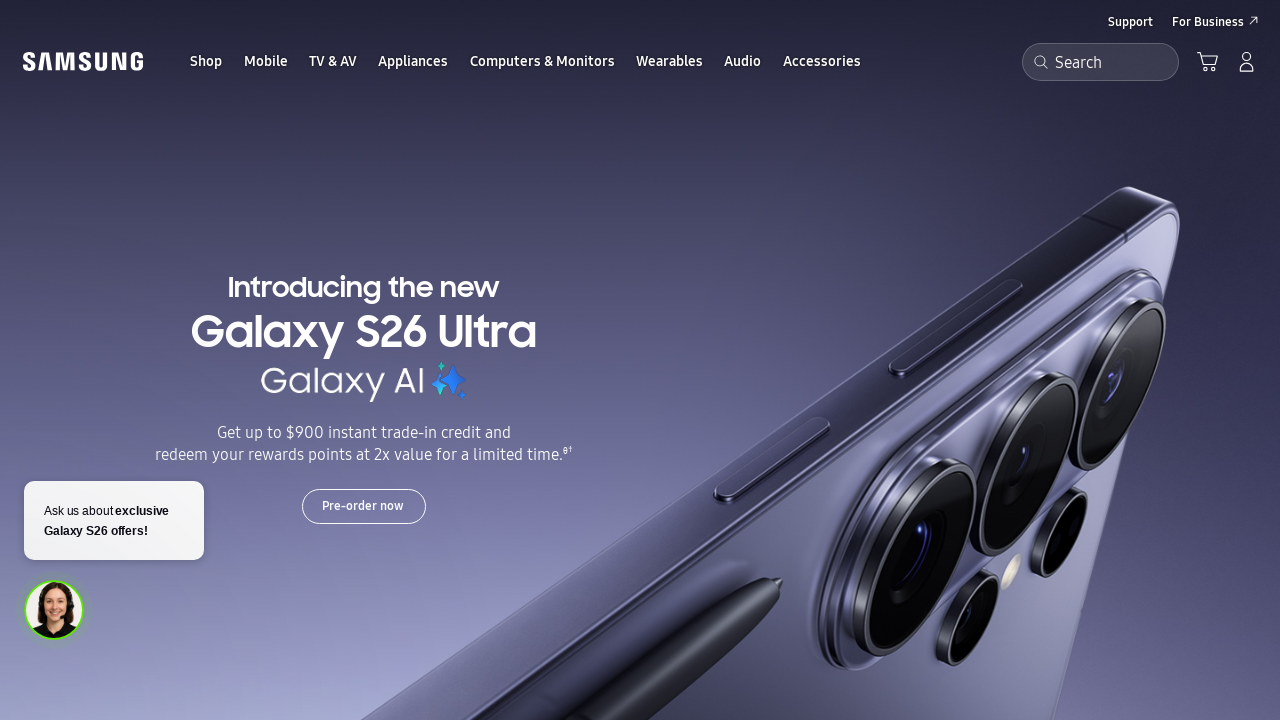